Tests Floating Menu page by scrolling and clicking on the page

Starting URL: https://the-internet.herokuapp.com/

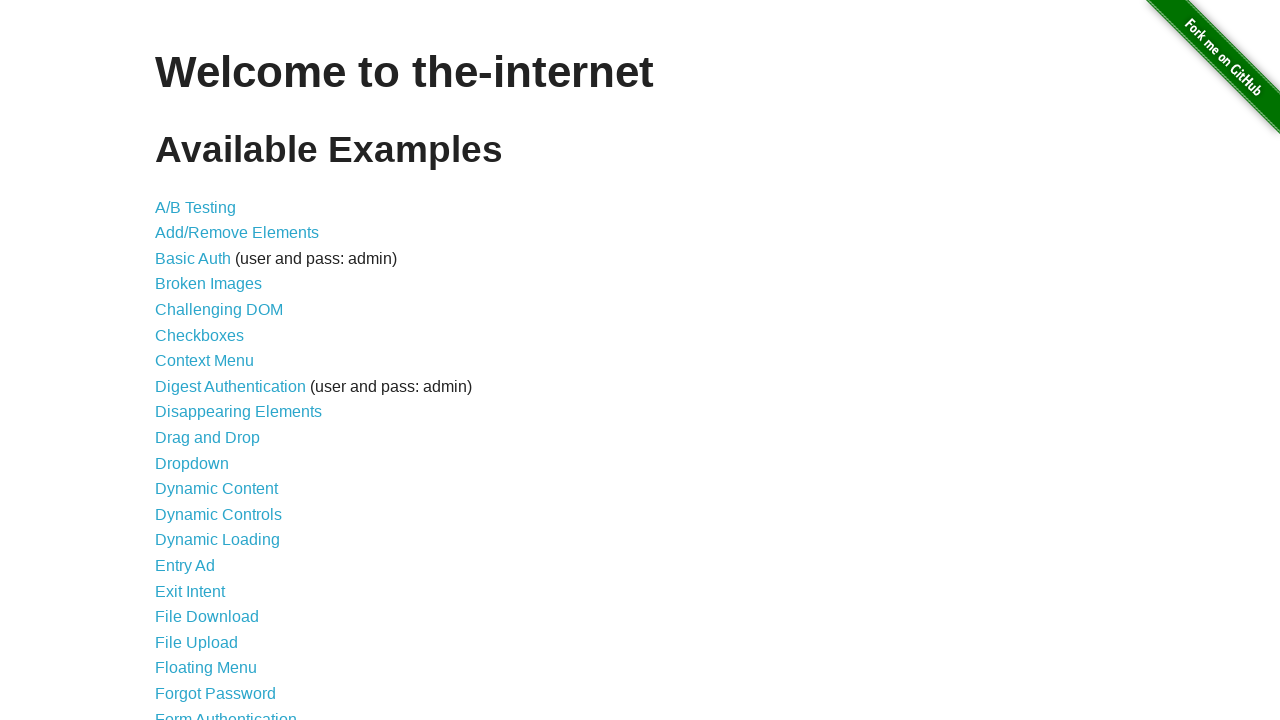

Clicked on Floating Menu link (19th item in list) at (640, 668) on ul li >> nth=18
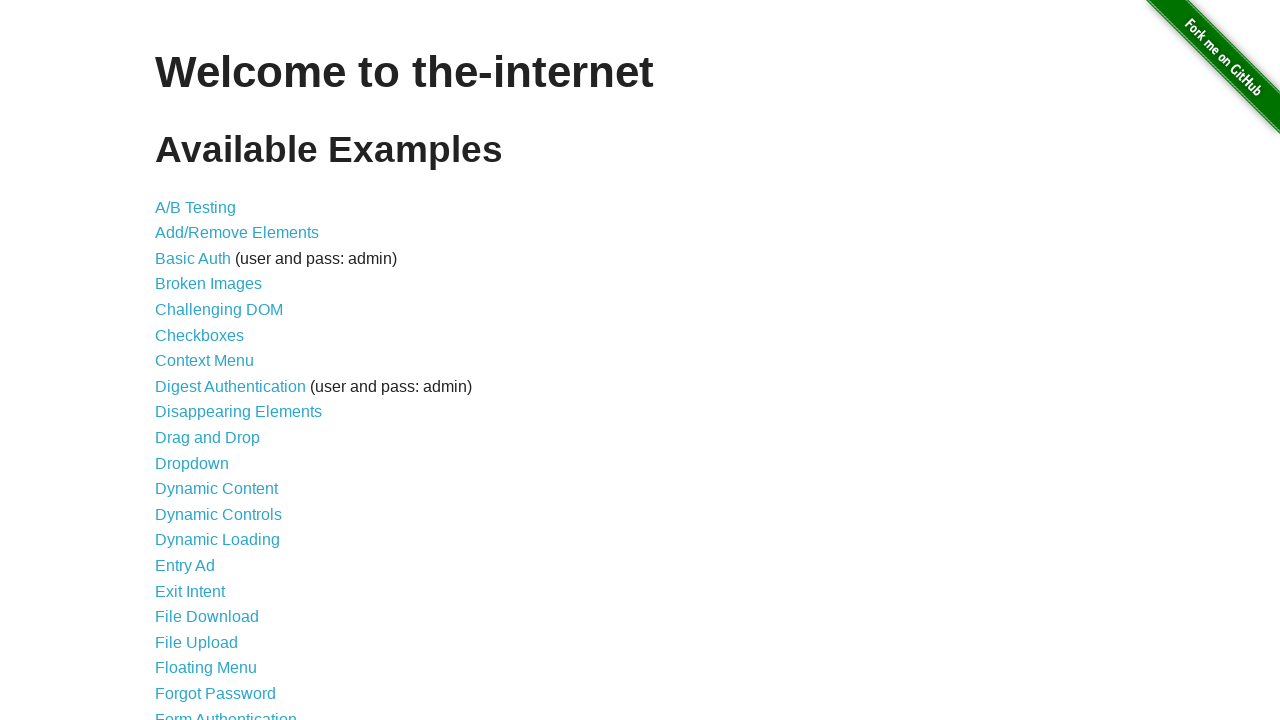

Scrolled down 500 pixels
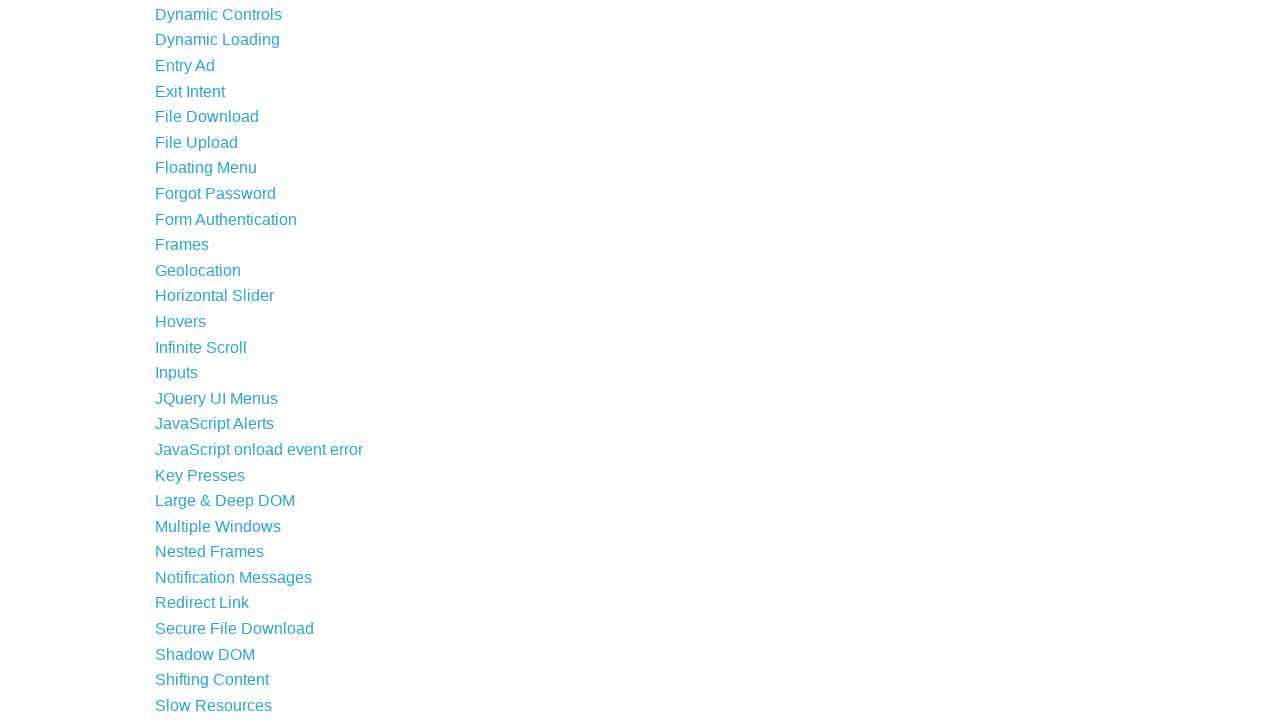

Clicked on body at coordinates (450, 55) at (450, 55) on body
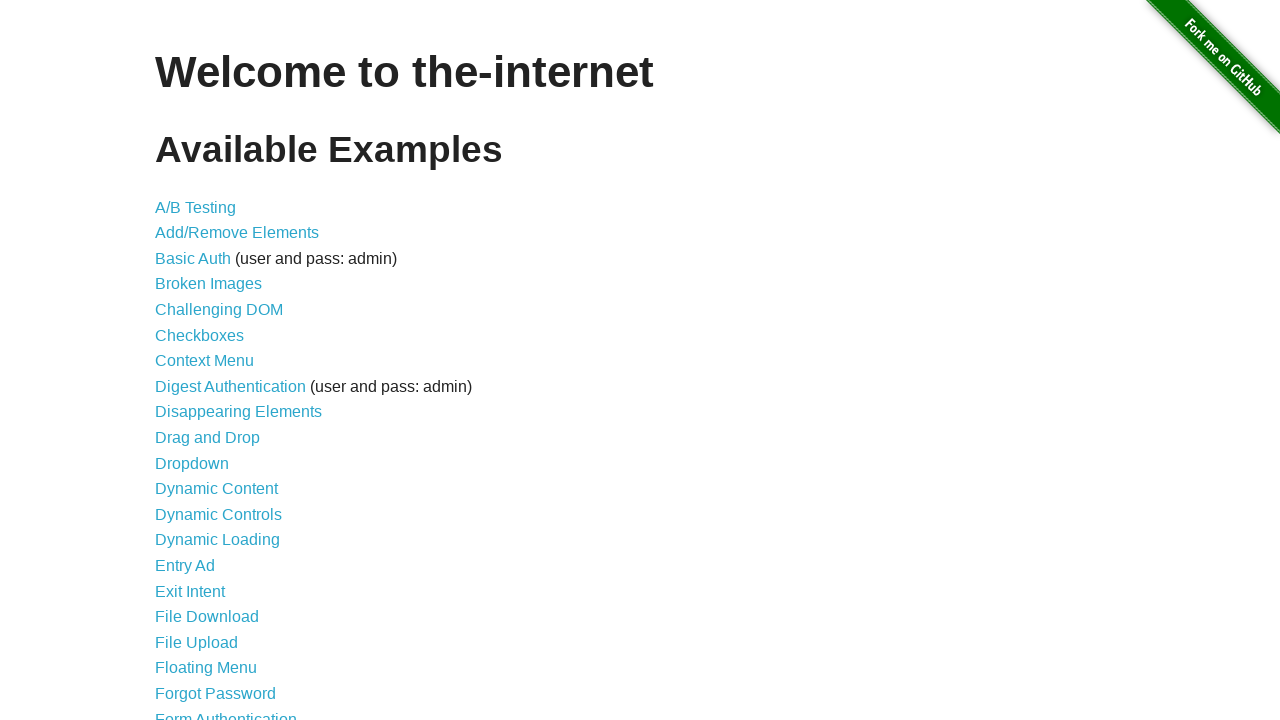

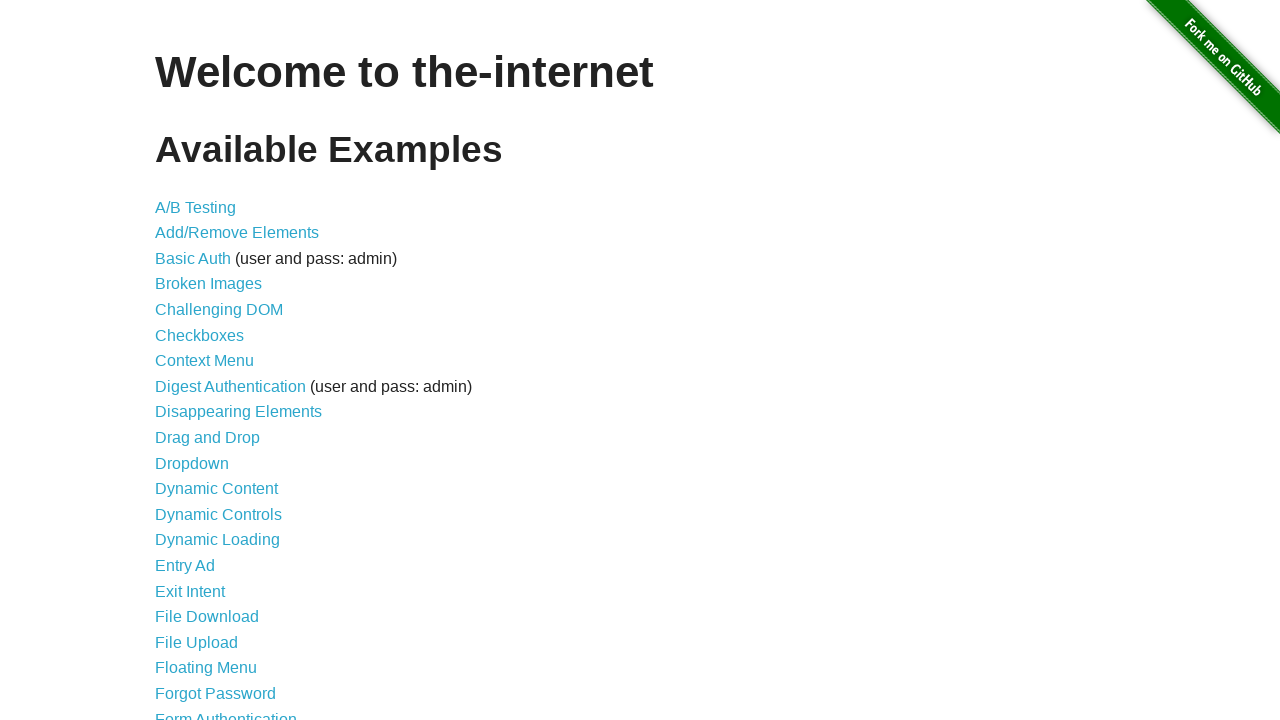